Tests registration form functionality by filling username and password fields, then checking the agreement checkbox to enable the register button

Starting URL: https://victoretc.github.io/webelements_information/

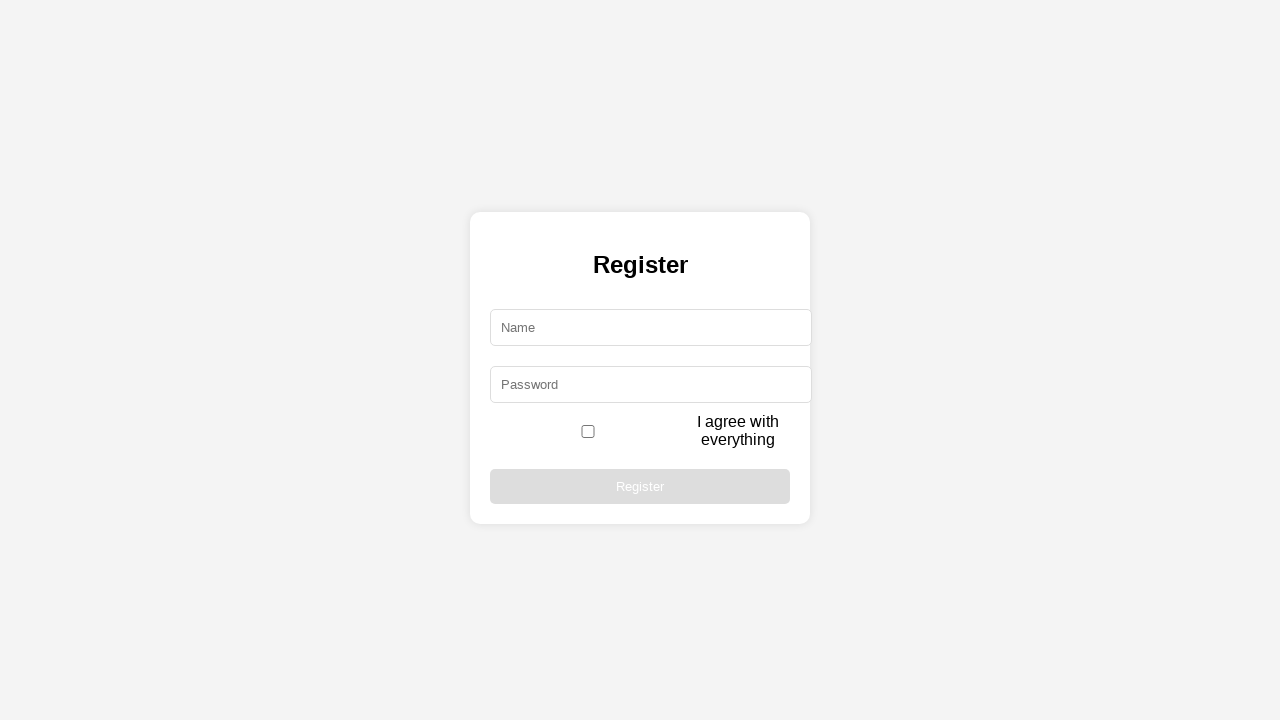

Navigated to registration form page
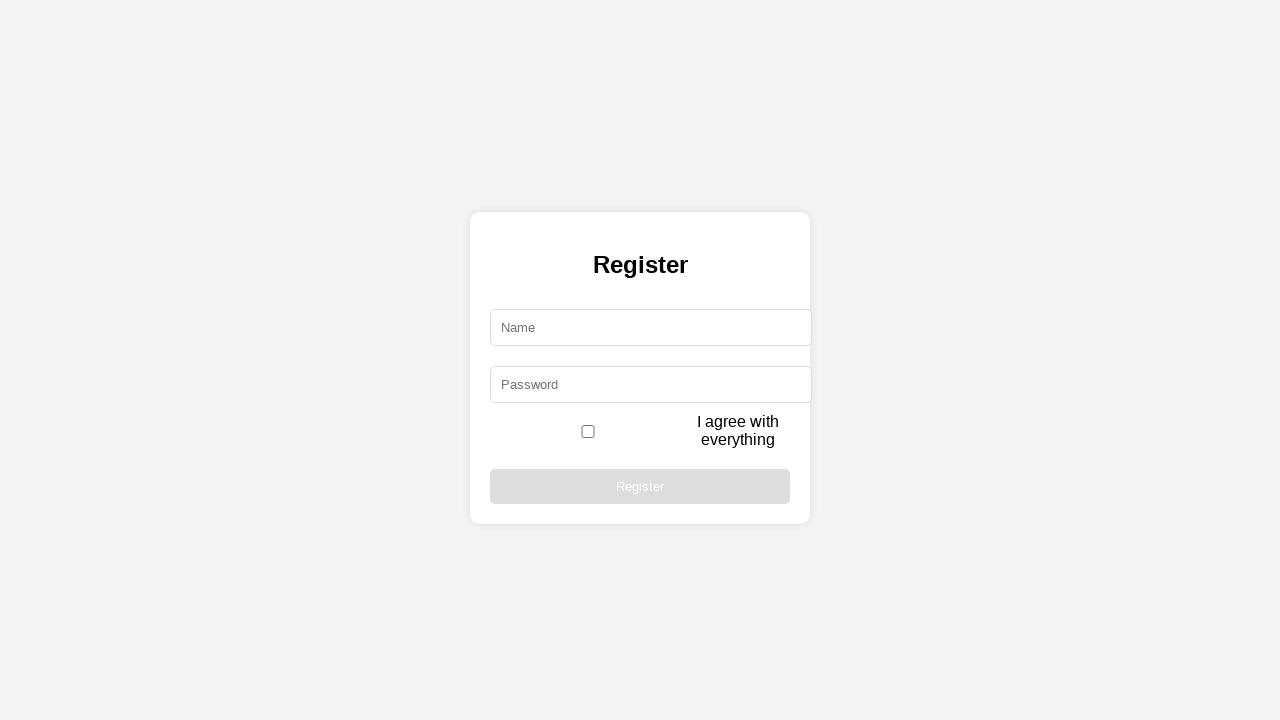

Filled username field with 'Vadim' on #username
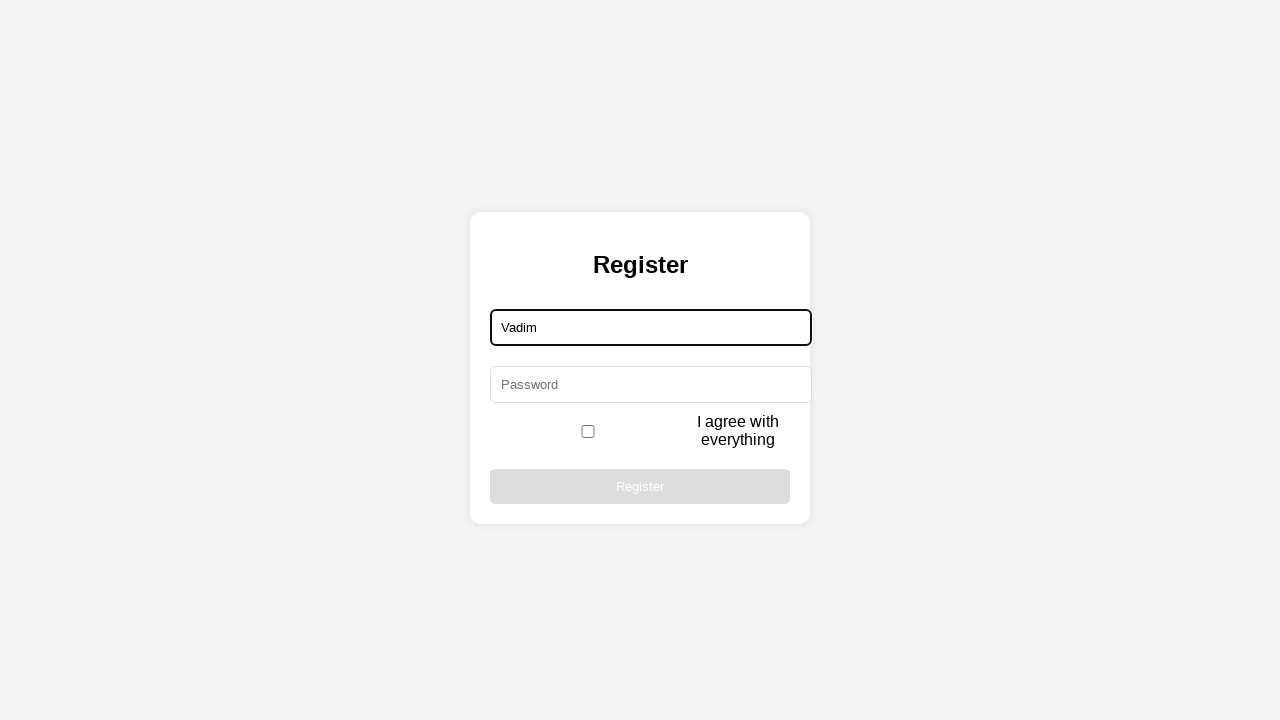

Filled password field with 'Test Password' on #password
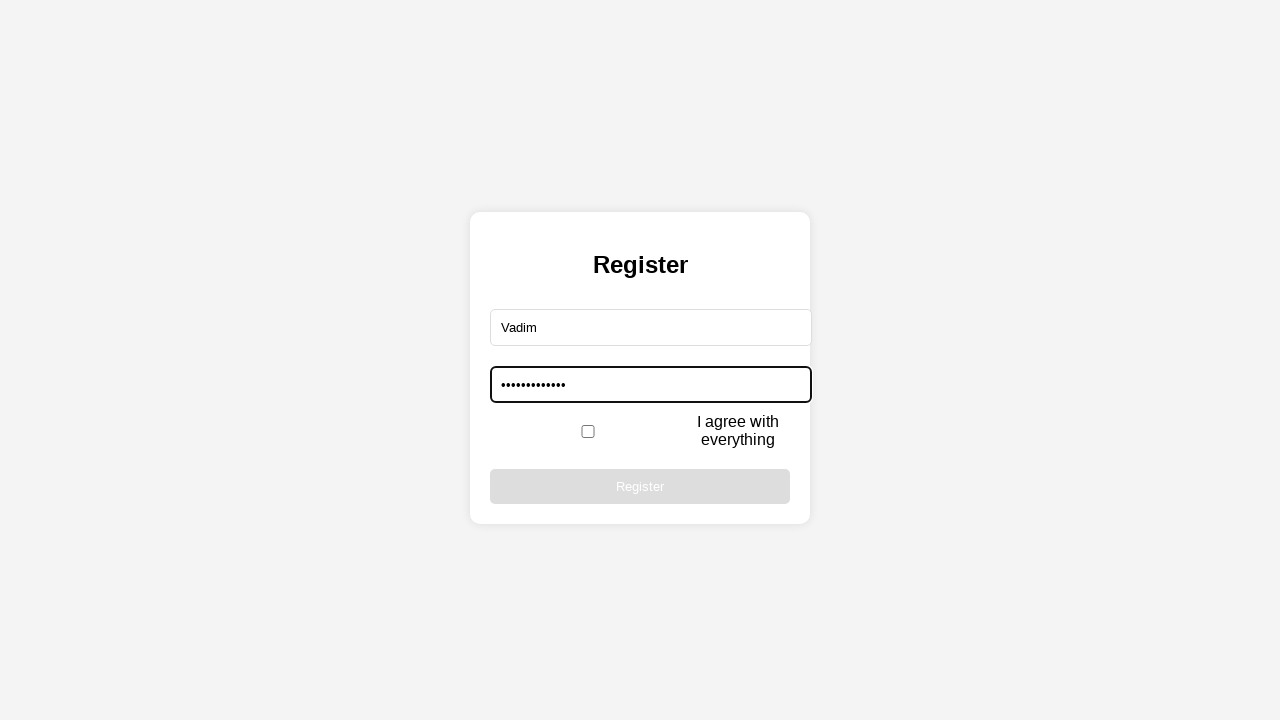

Clicked agreement checkbox to enable register button at (588, 431) on #agreement
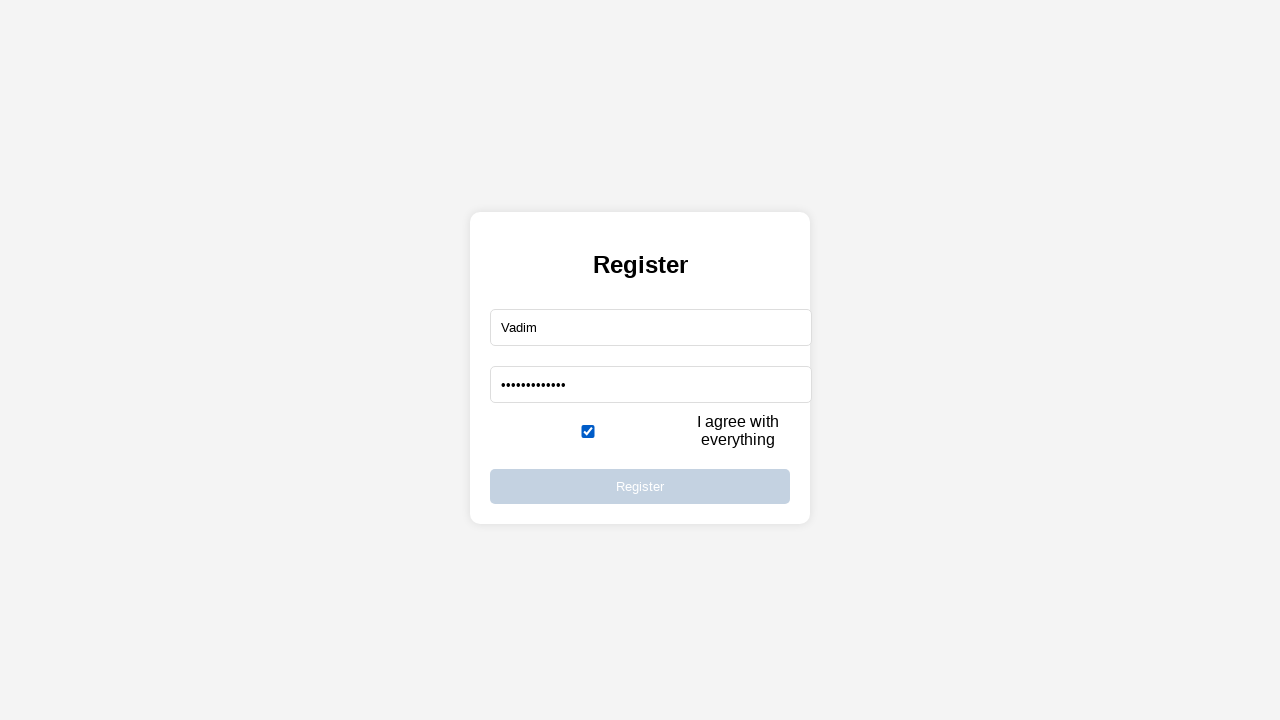

Waited 1 second for state changes to be applied
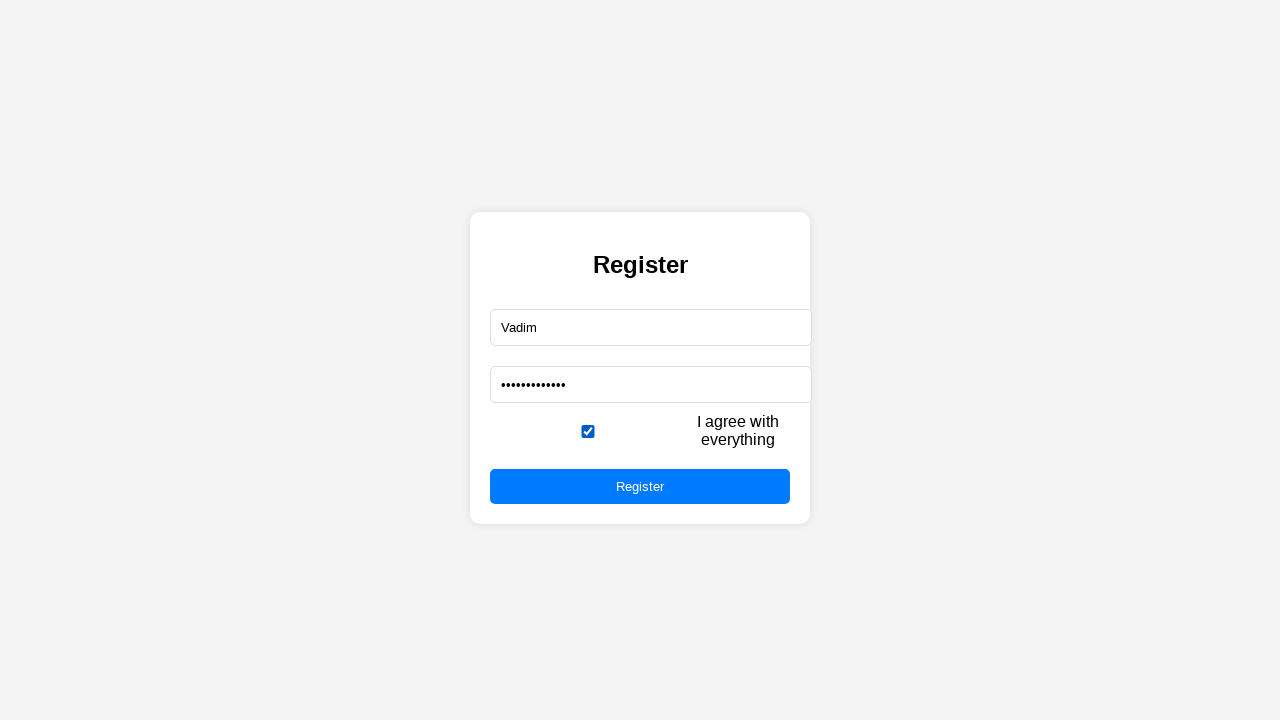

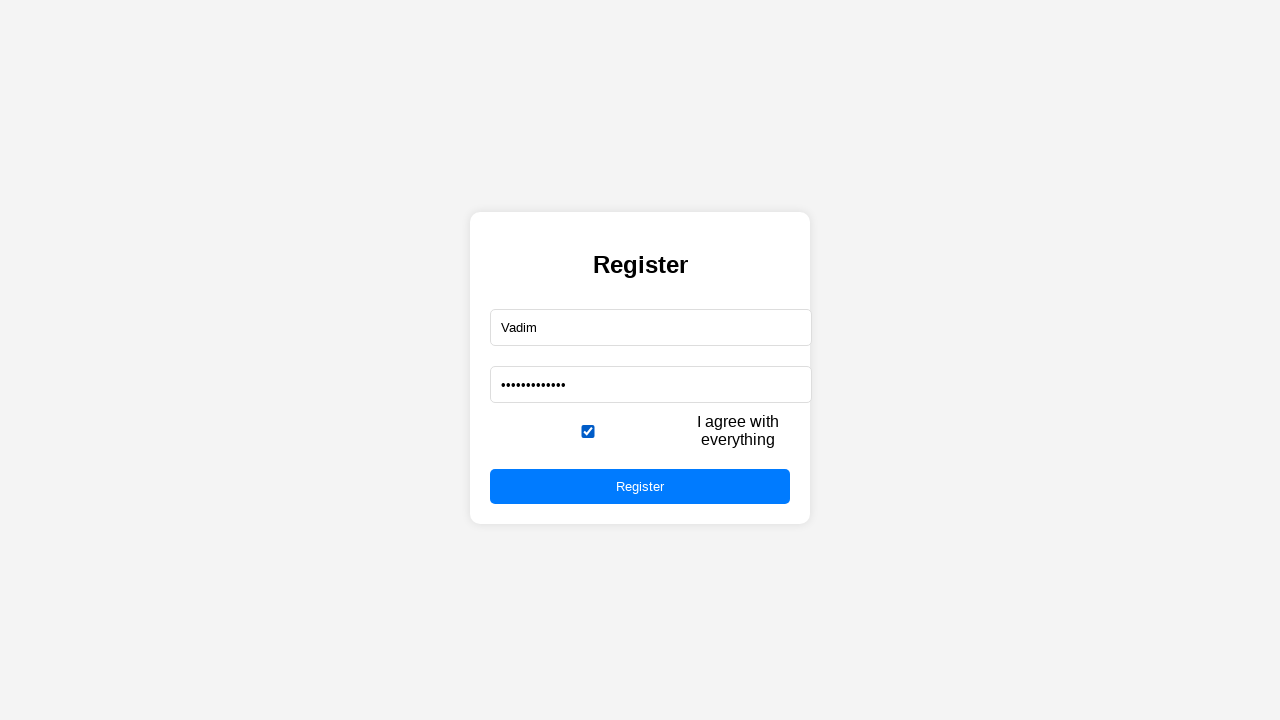